Tests dropdown selection functionality by selecting options using different methods (index, value, visible text) and verifying dropdown contents

Starting URL: https://the-internet.herokuapp.com/dropdown

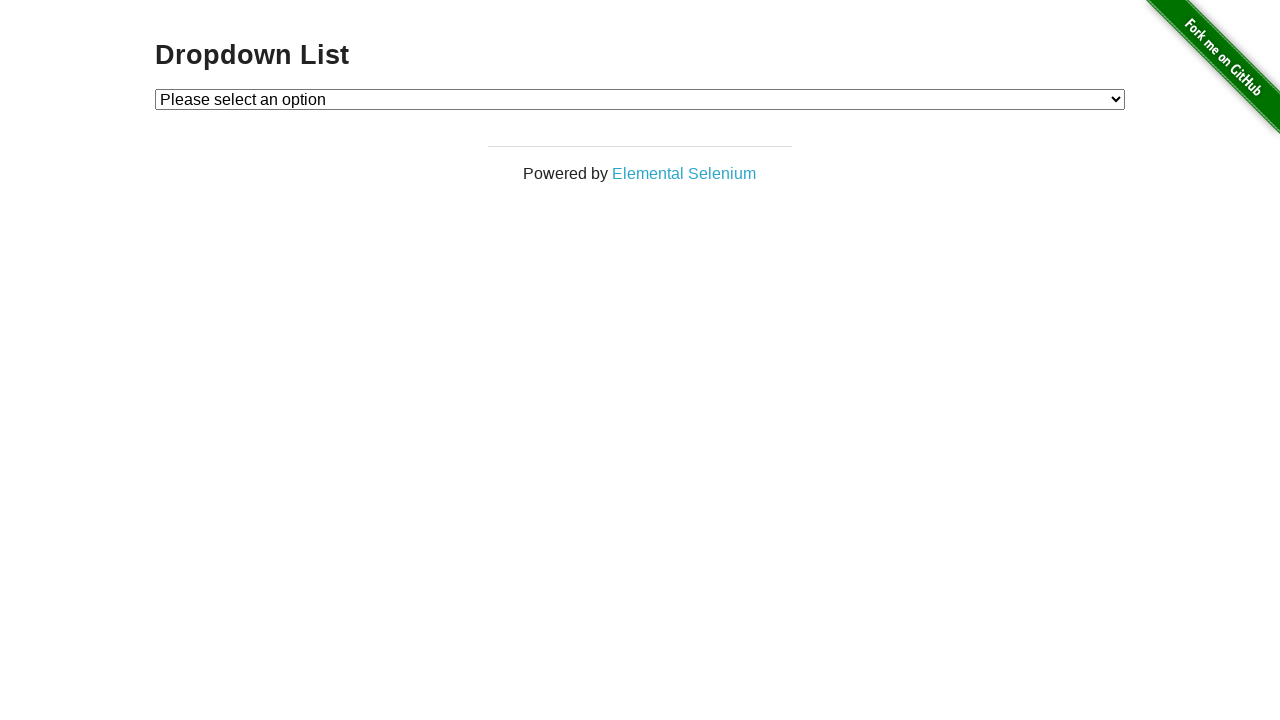

Located dropdown element
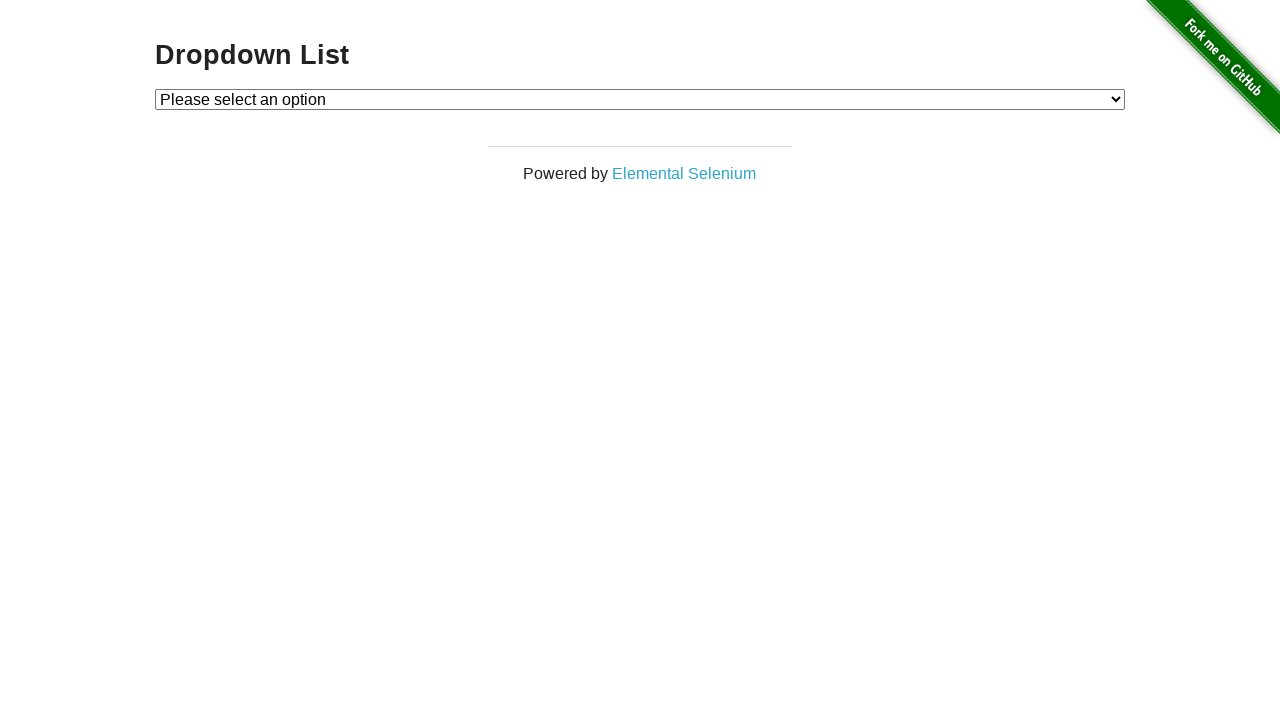

Selected Option 1 by index on #dropdown
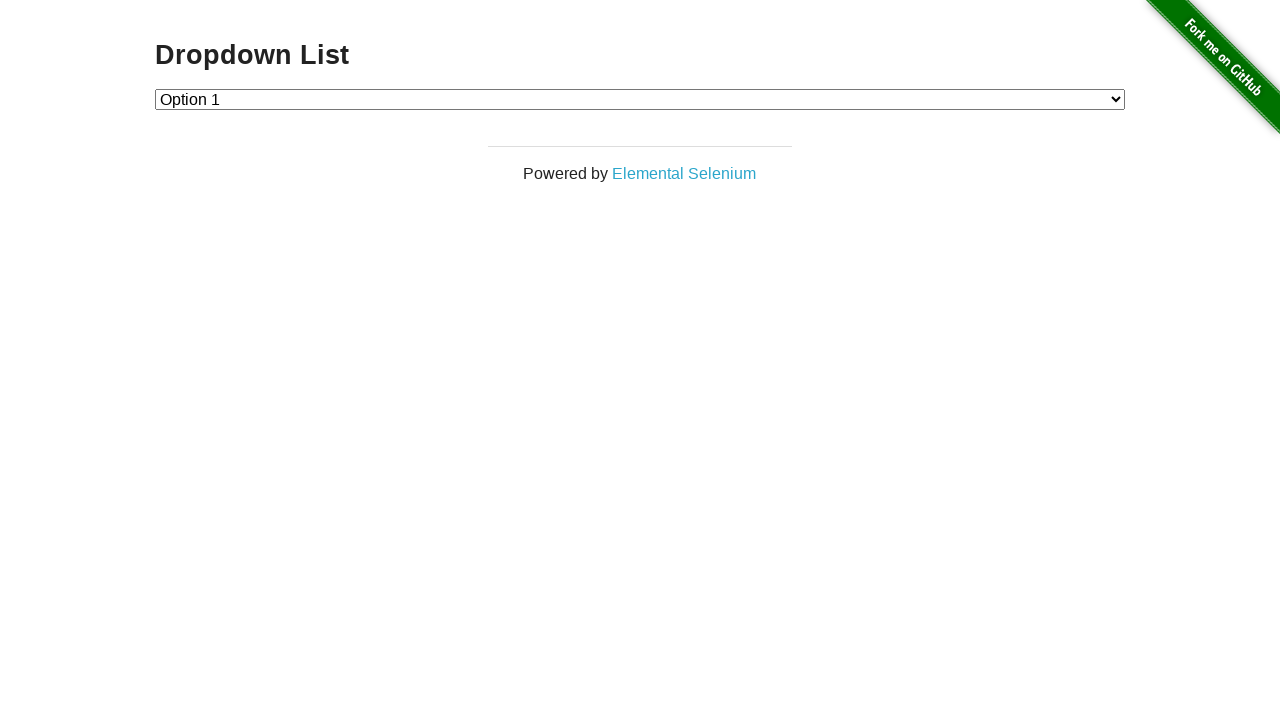

Retrieved selected option text: Option 1
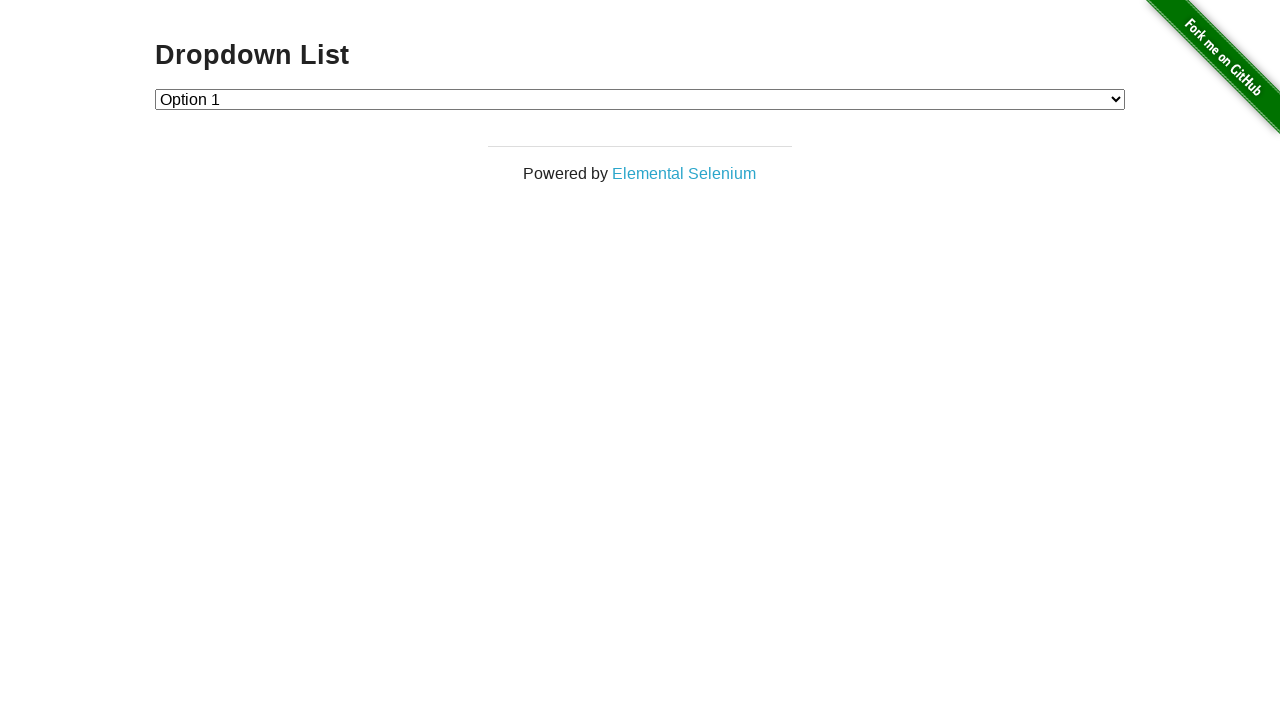

Selected Option 2 by value on #dropdown
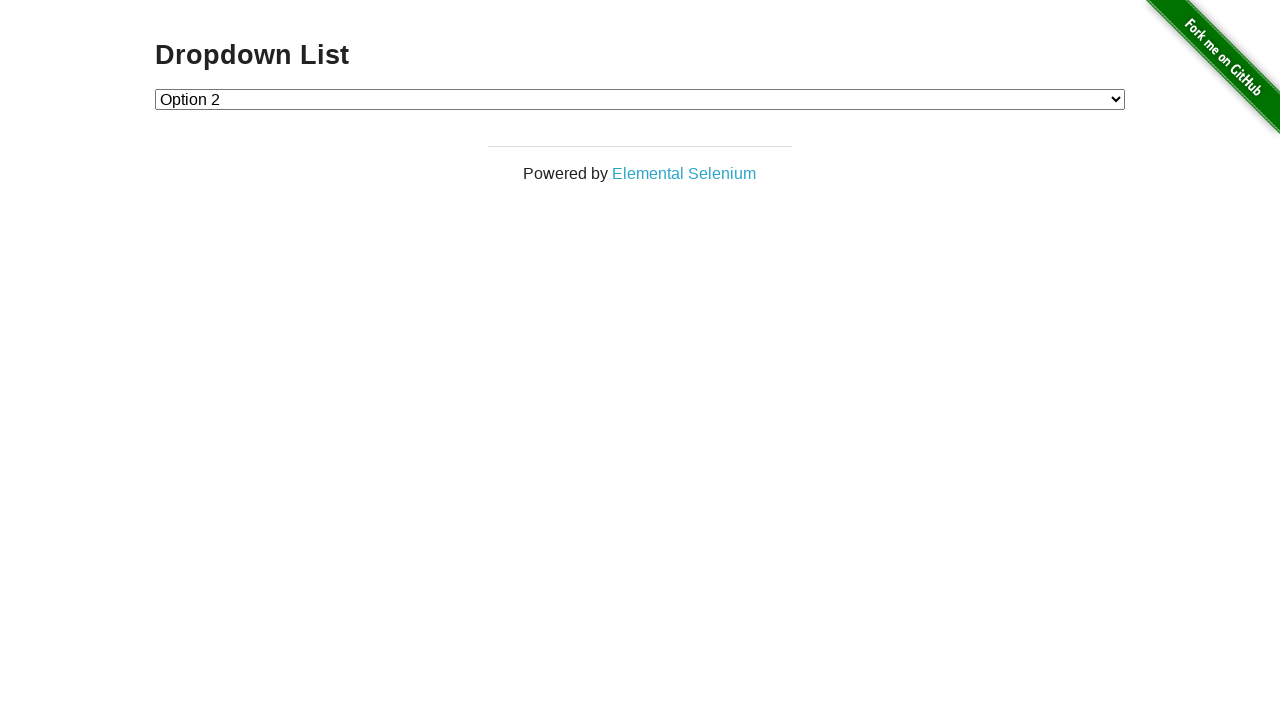

Retrieved selected option text: Option 2
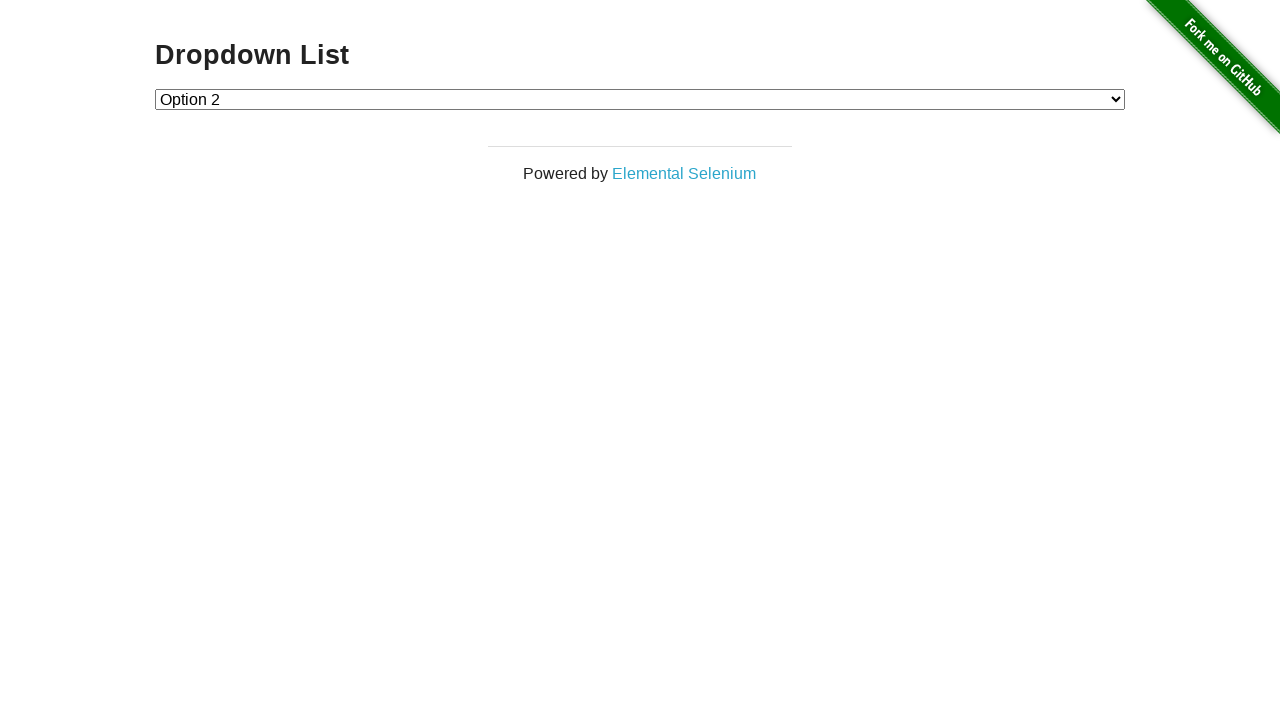

Selected Option 1 by visible text label on #dropdown
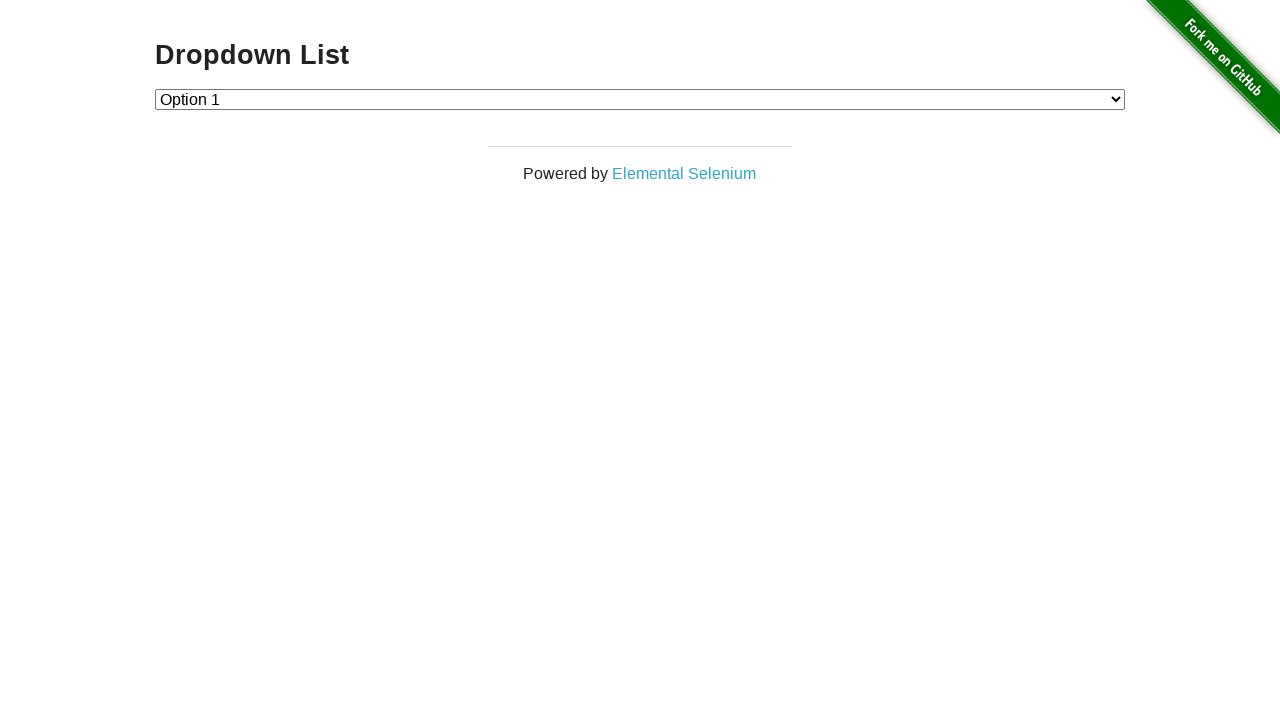

Retrieved selected option text: Option 1
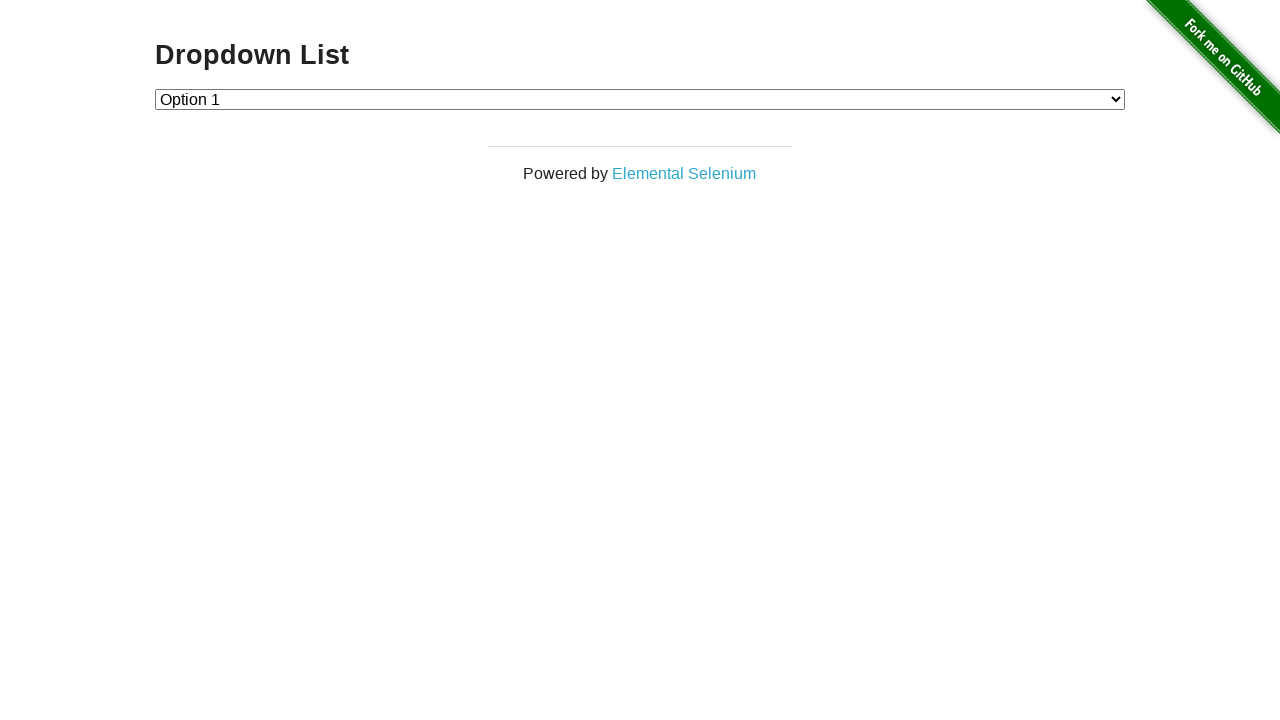

Selected Option 2 by visible text label on #dropdown
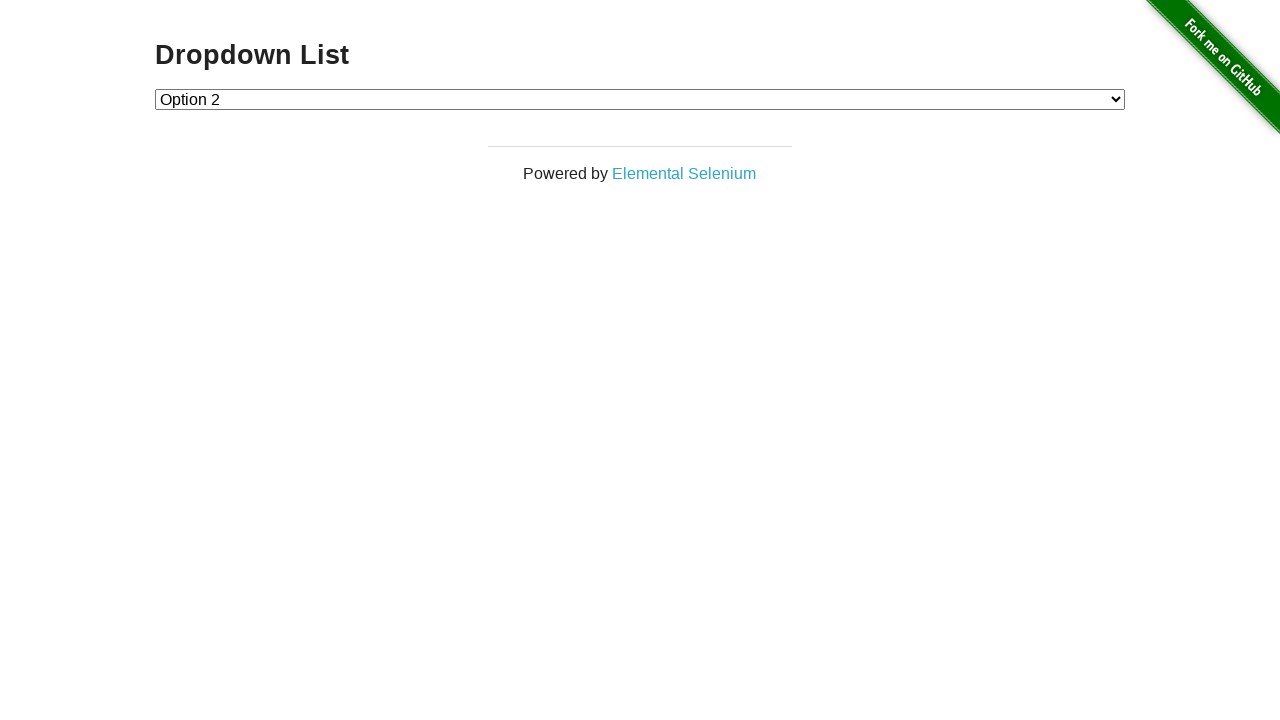

Retrieved selected option text: Option 2
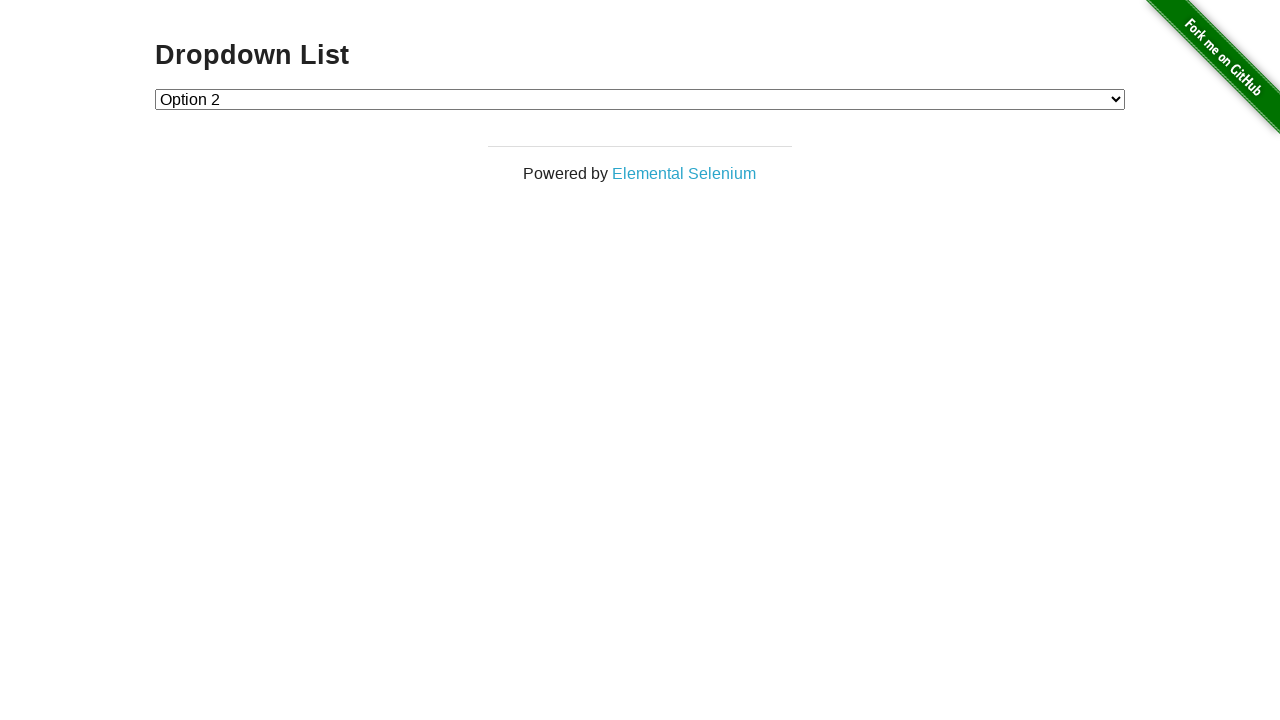

Retrieved all dropdown options: ['Please select an option', 'Option 1', 'Option 2']
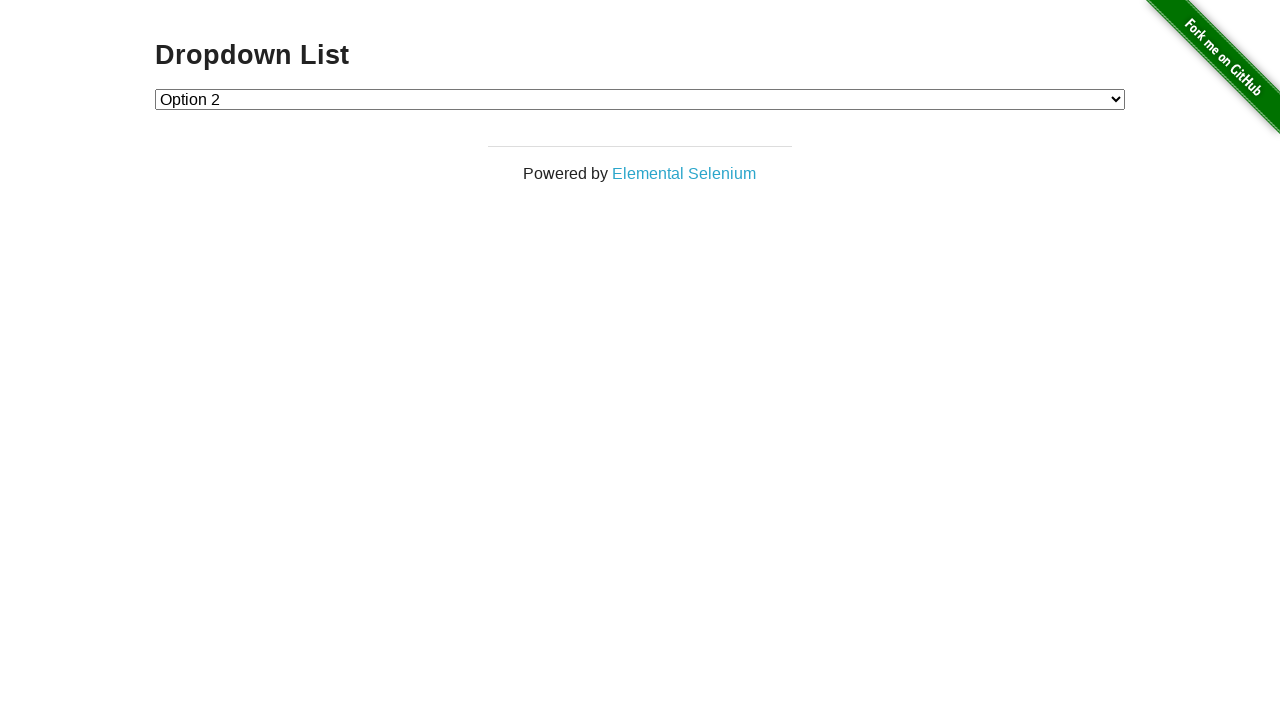

Counted dropdown elements: 3 options found
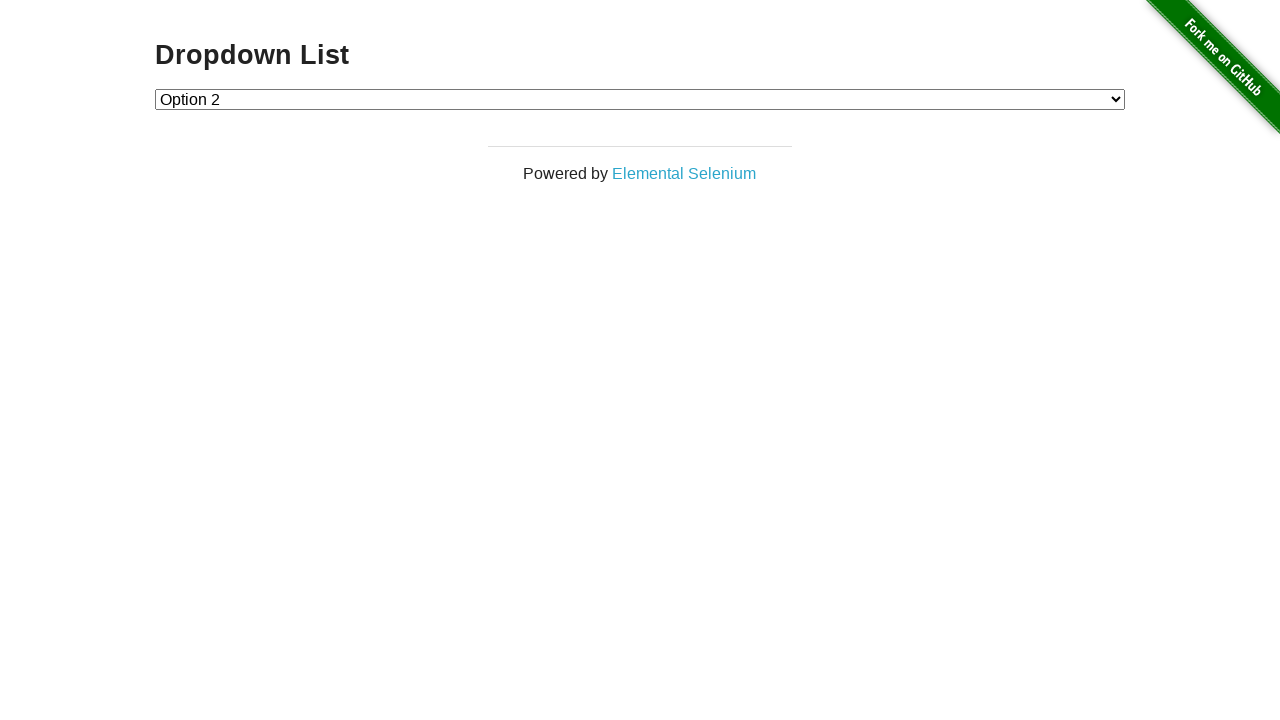

Dropdown option count mismatch: expected 4, got 3
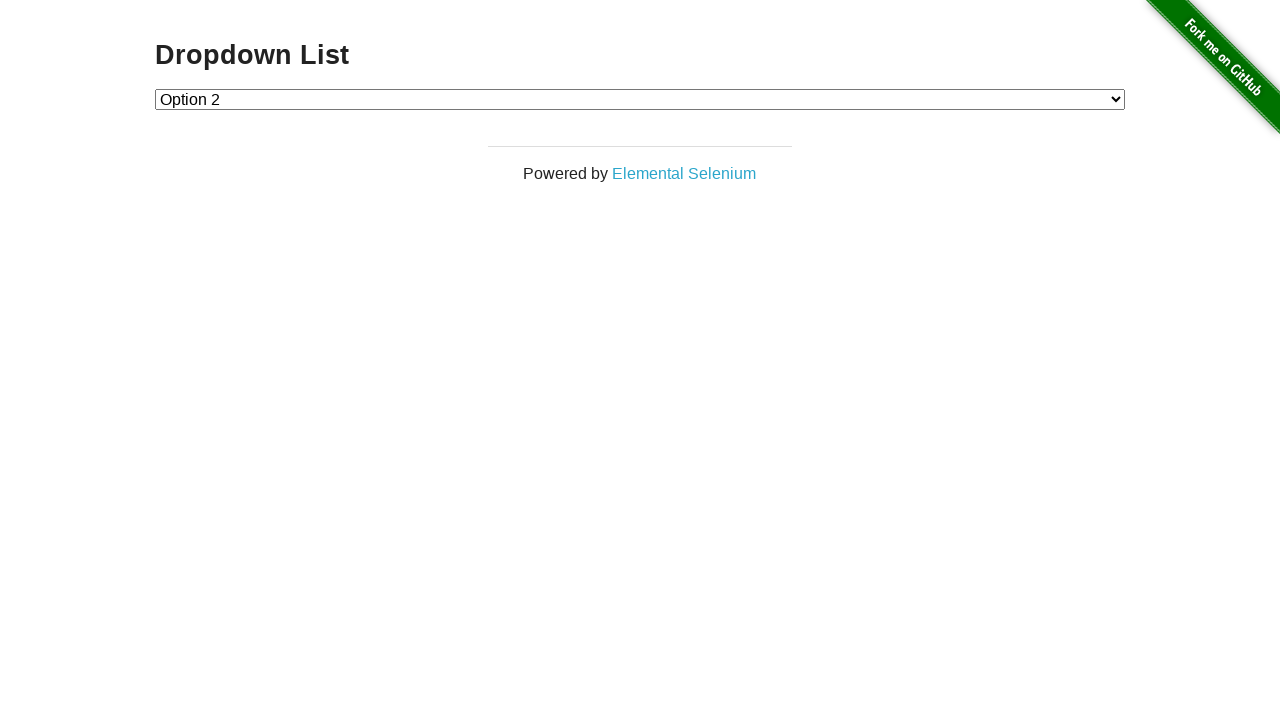

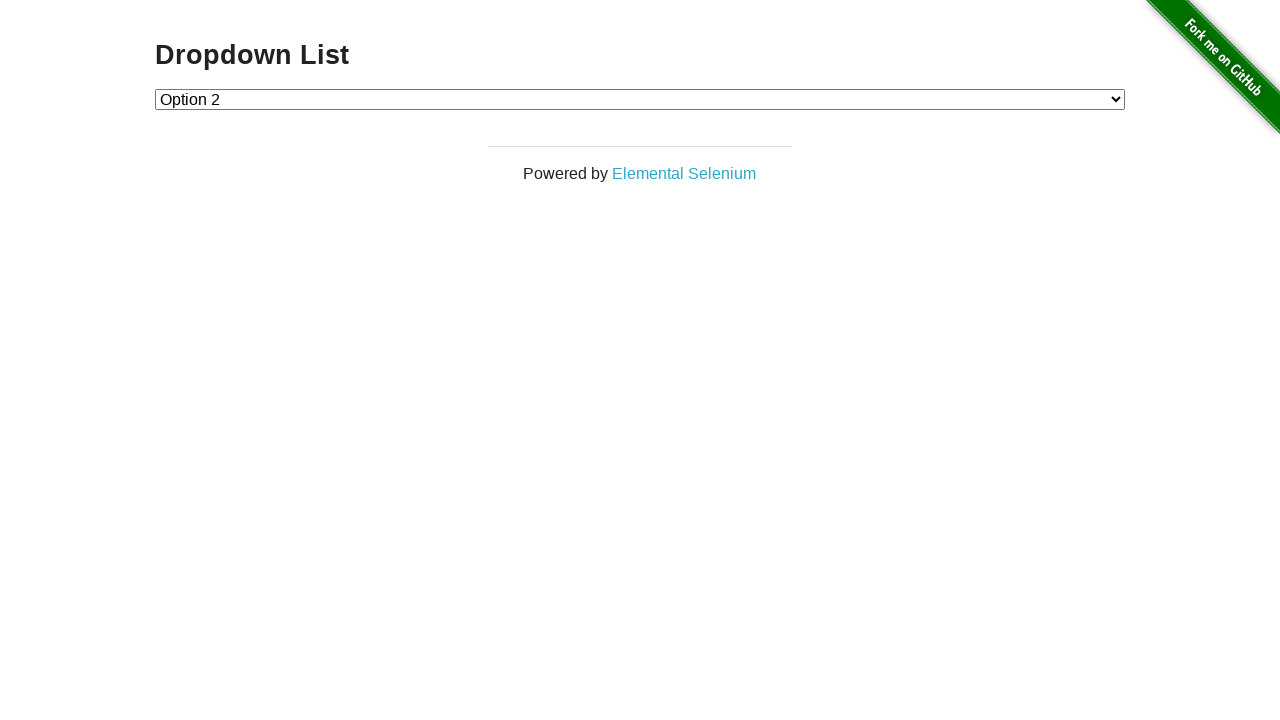